Tests if the footer link is visible in the viewport (initially not visible until scrolled)

Starting URL: https://webdriver.io/

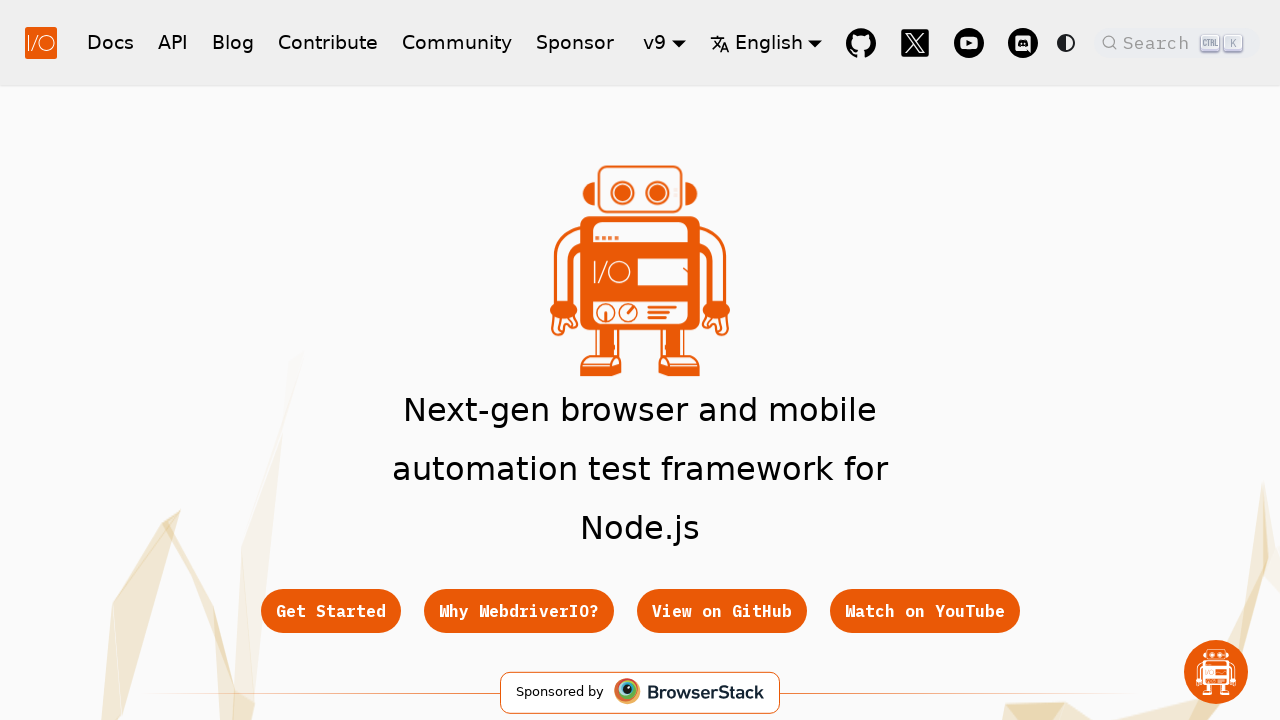

Navigated to https://webdriver.io/
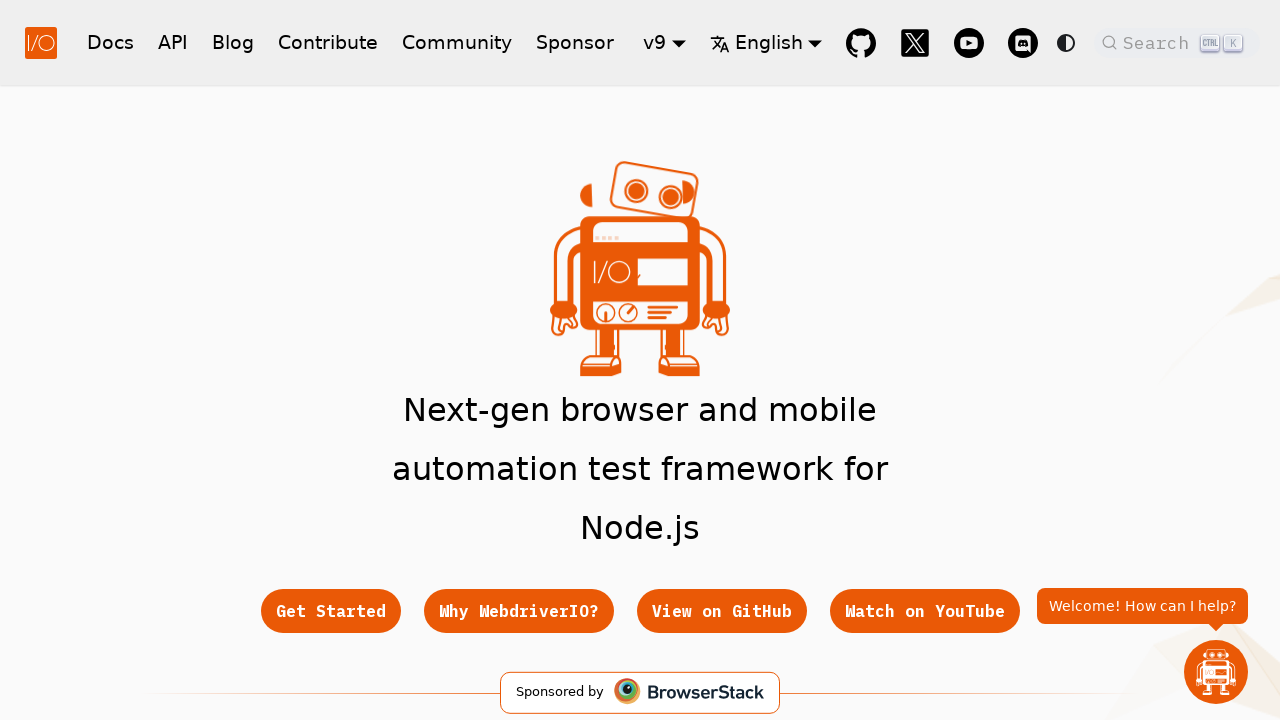

Located footer link element
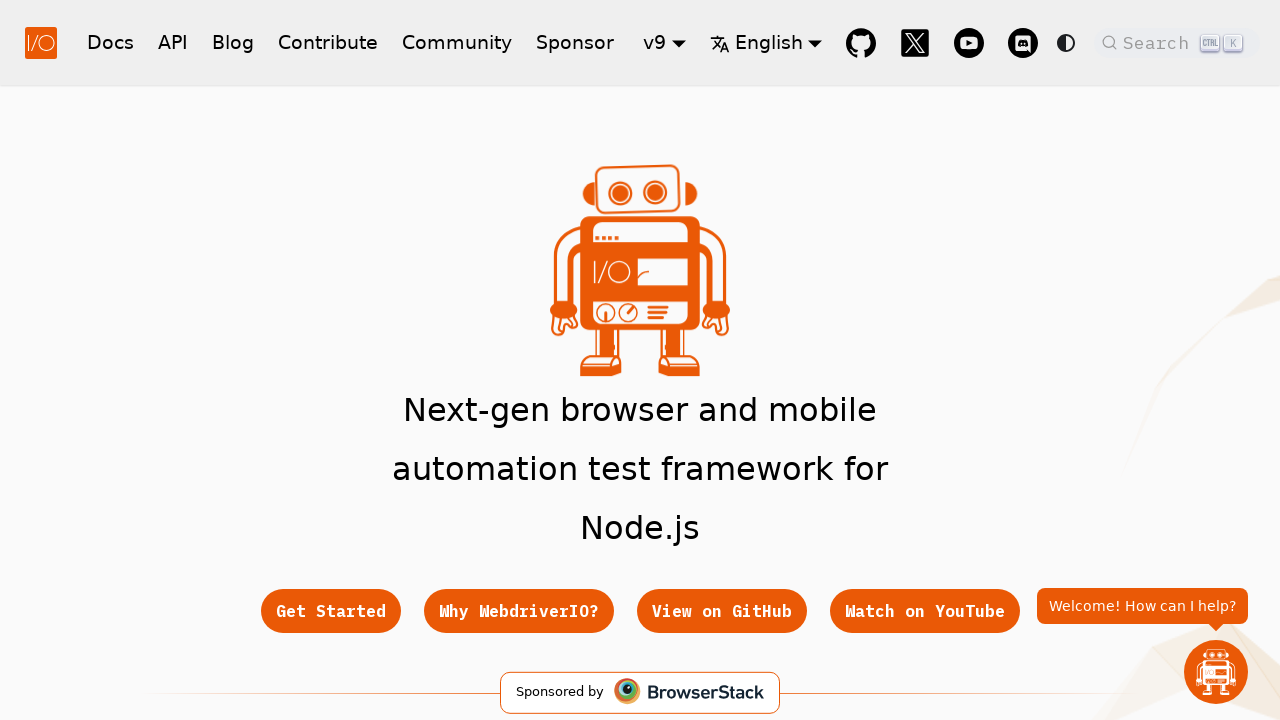

Checked if footer link is visible in viewport: True
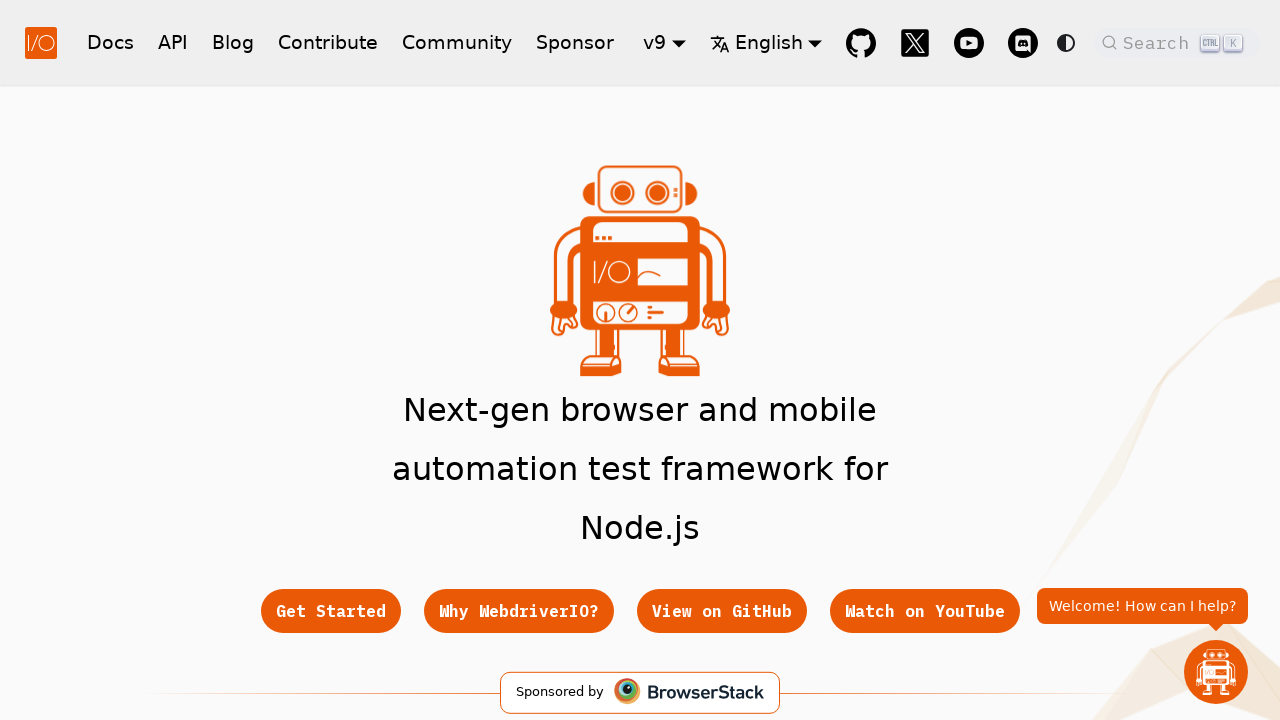

Scrolled to bottom of page
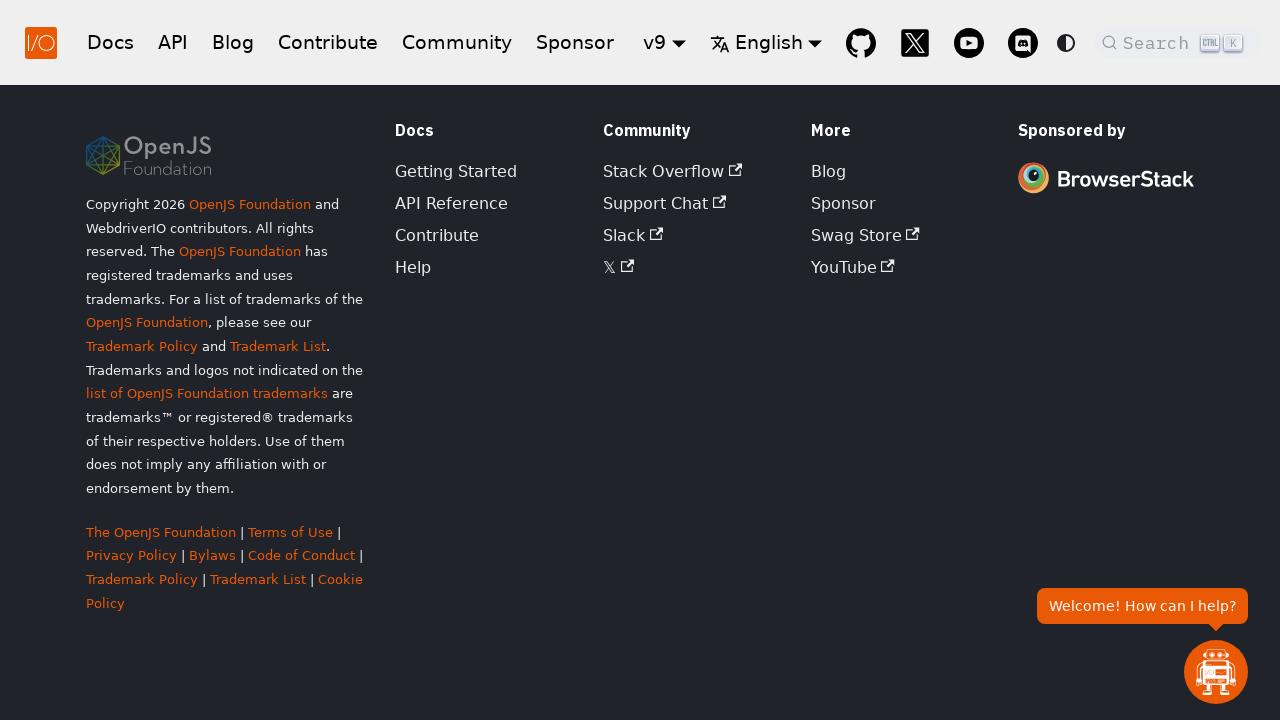

Checked if footer link is visible after scrolling: True
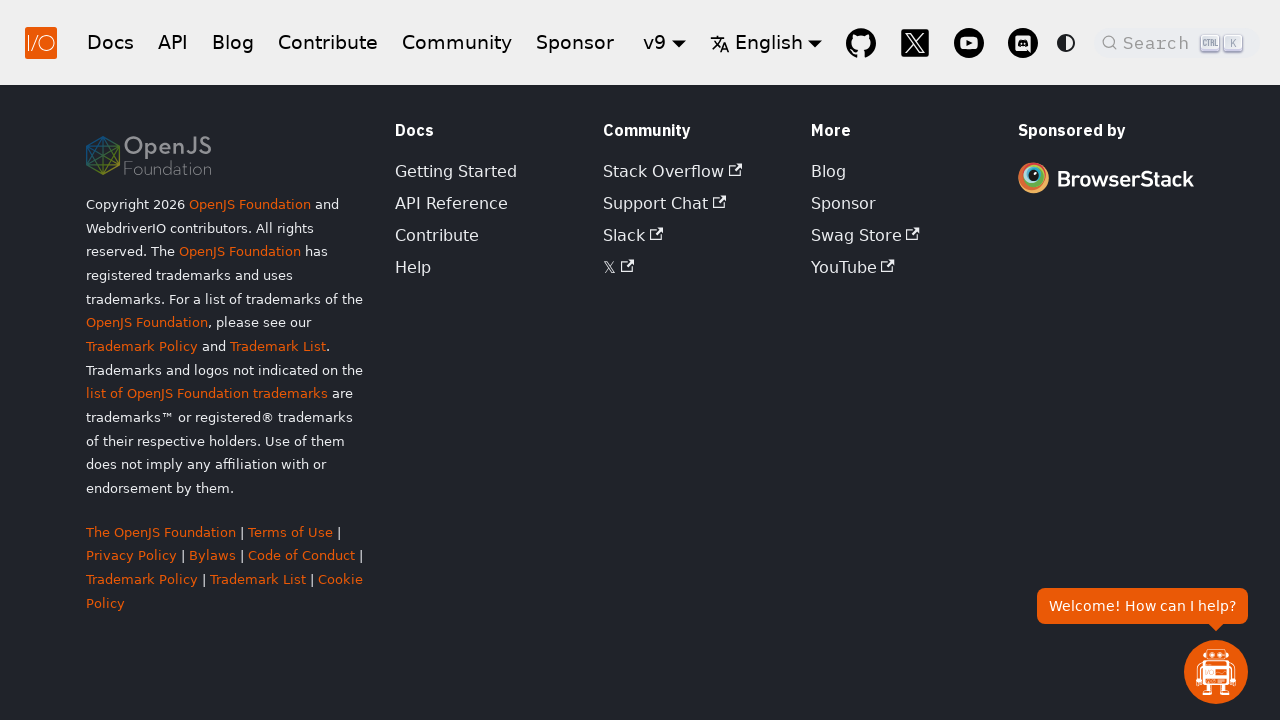

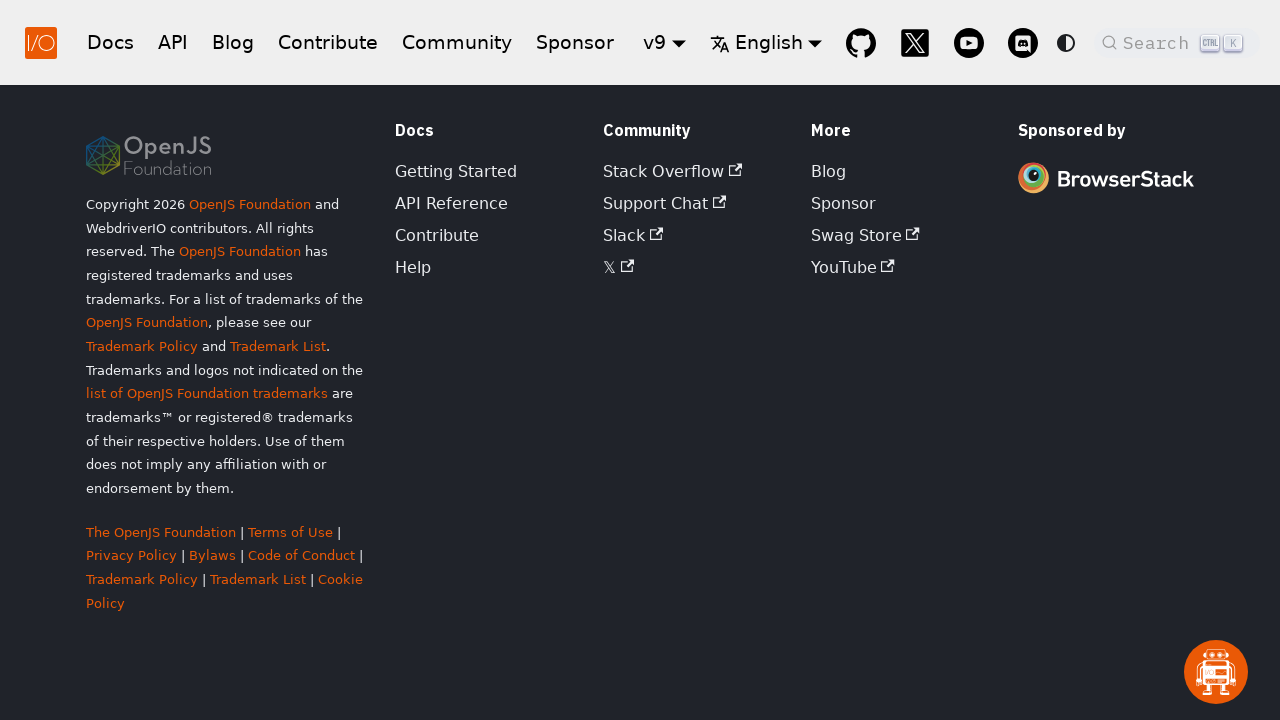